Tests navigation to the My Account page by clicking the My Account link and verifying the page title matches the expected value.

Starting URL: https://alchemy.hguy.co/lms

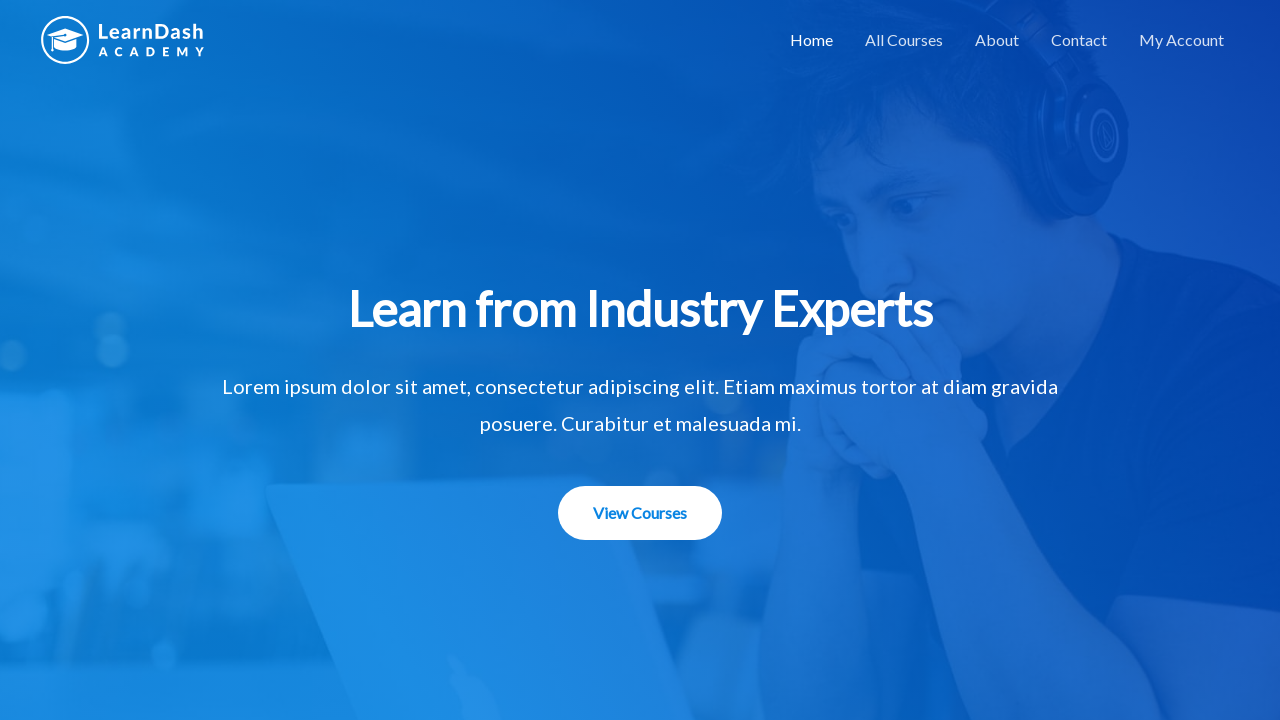

Clicked on the 'My Account' link at (1182, 40) on a:text('My Account')
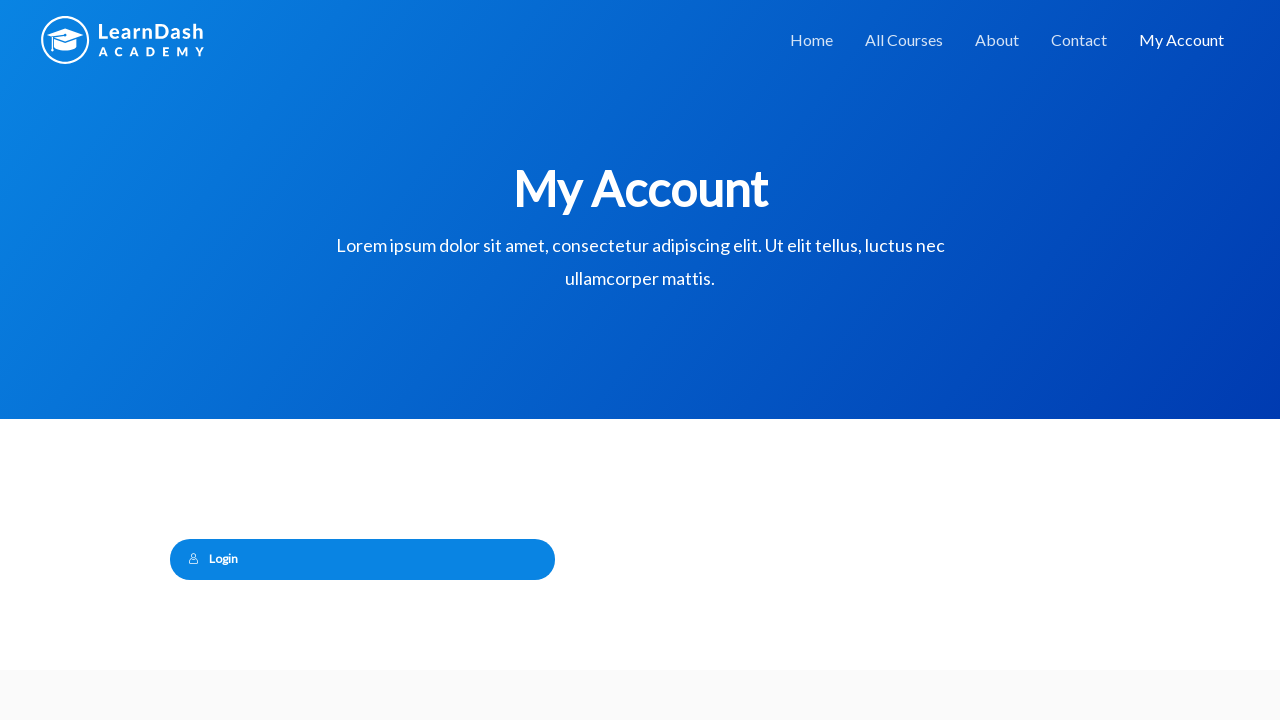

Waited for page to load (domcontentloaded)
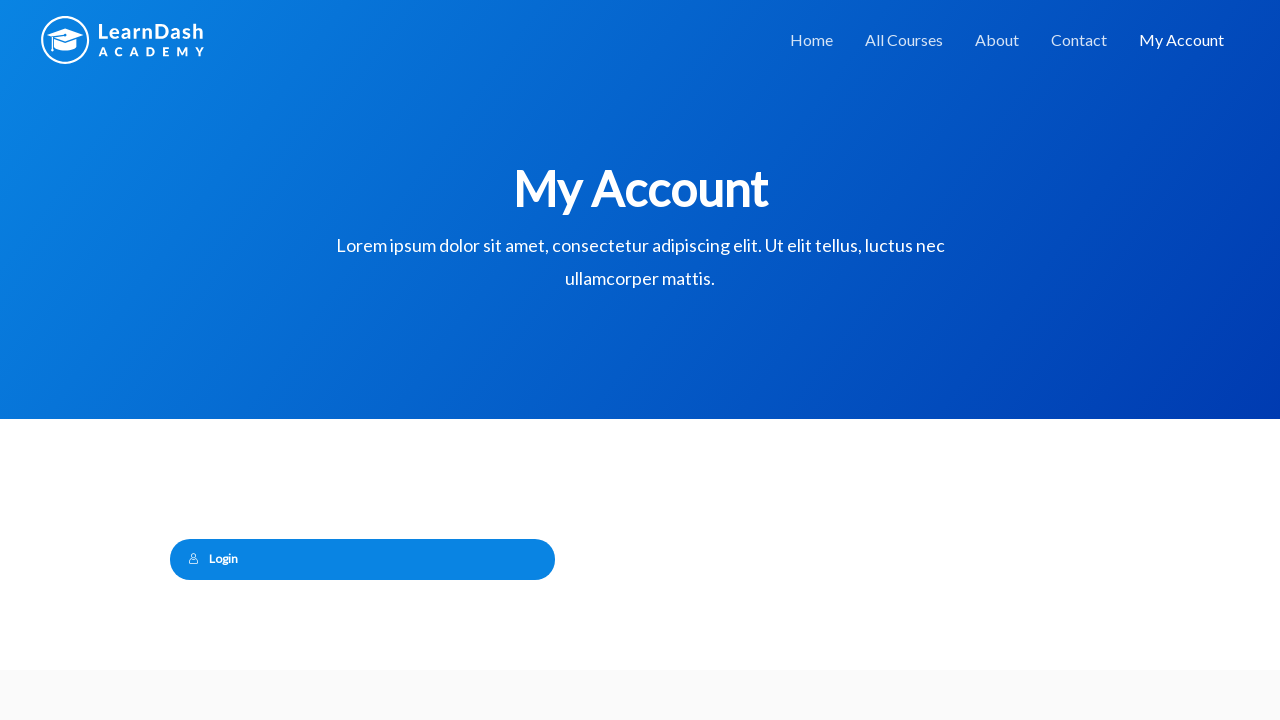

Verified page title matches 'My Account – Alchemy LMS'
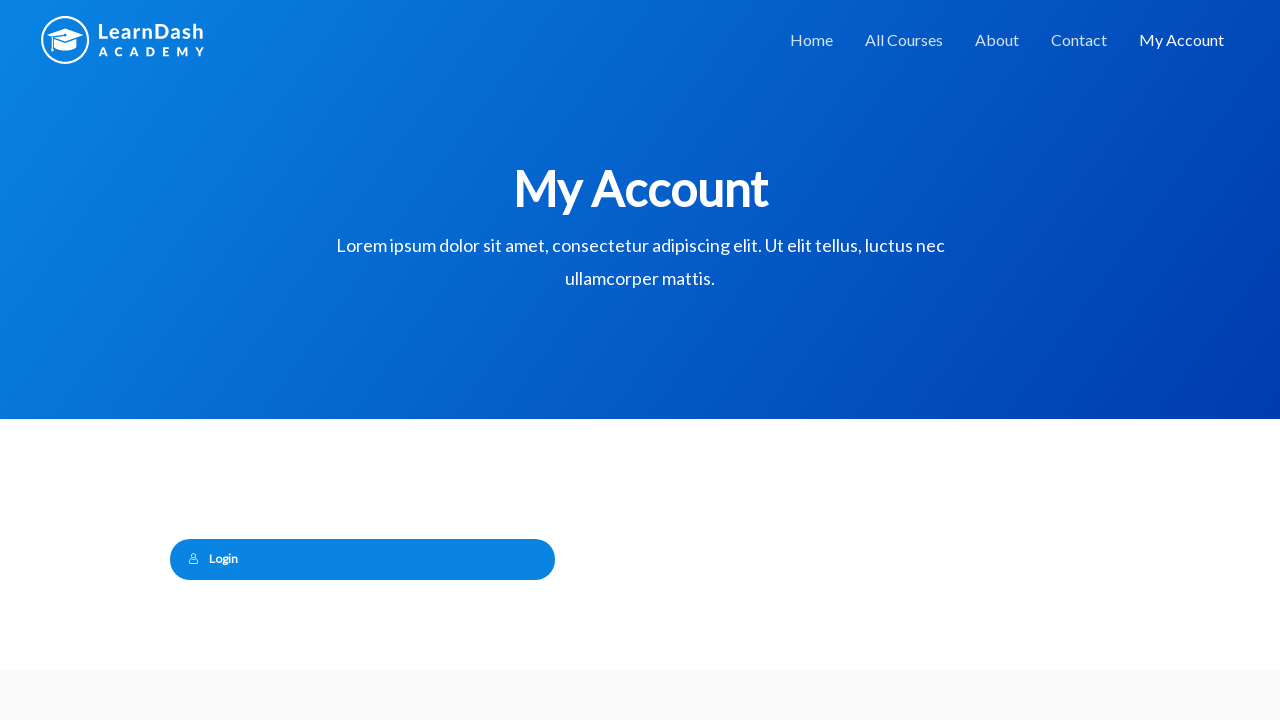

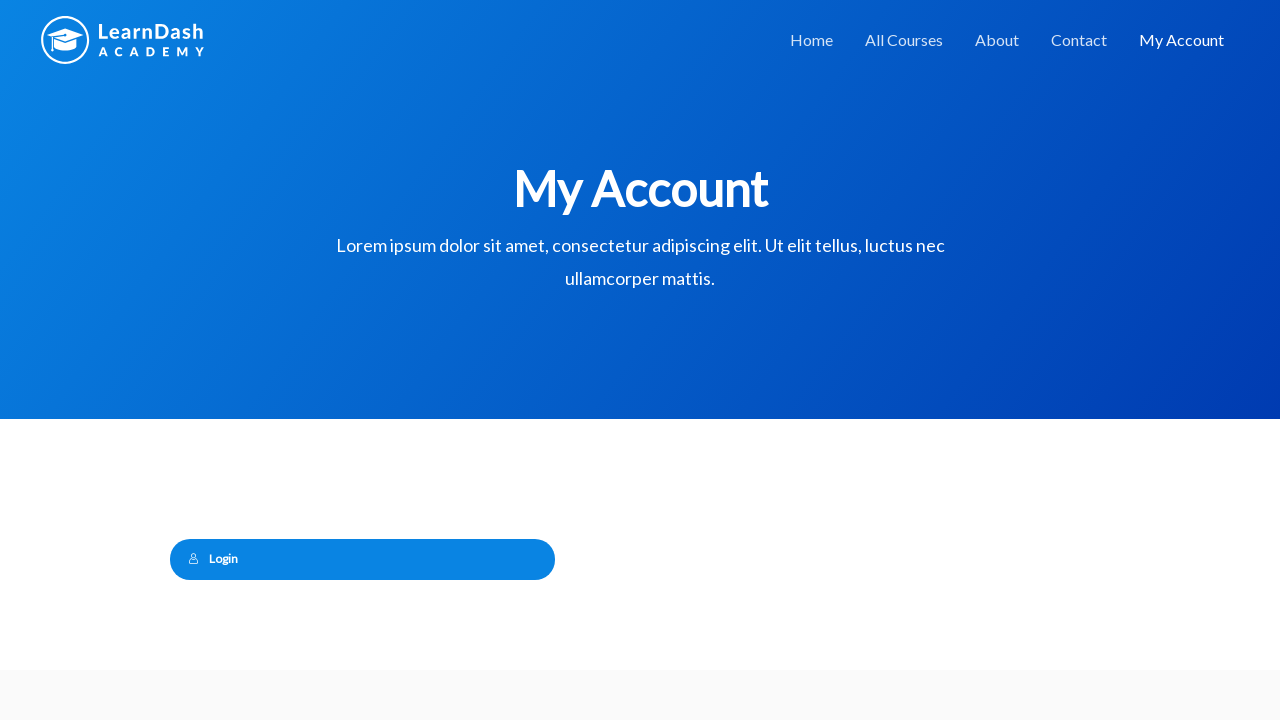